Tests drag and drop functionality by dragging an element from source to target location

Starting URL: https://jqueryui.com/resources/demos/droppable/default.html

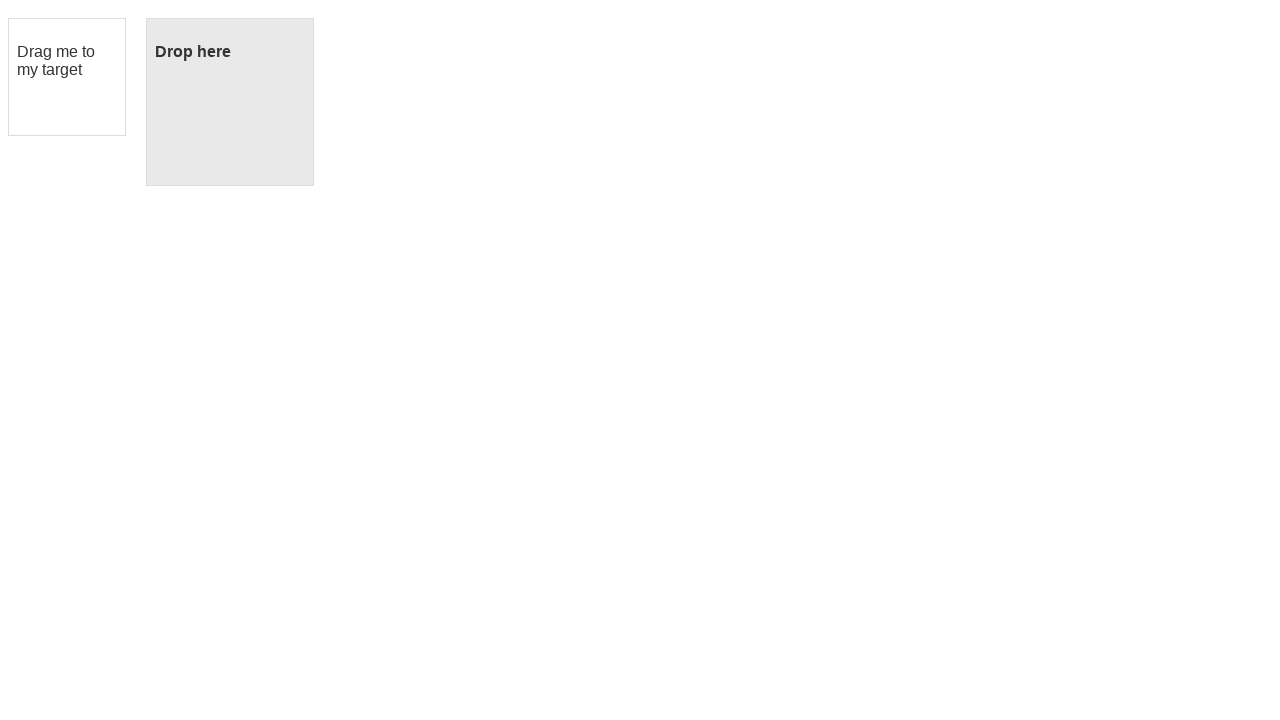

Located draggable source element with id 'draggable'
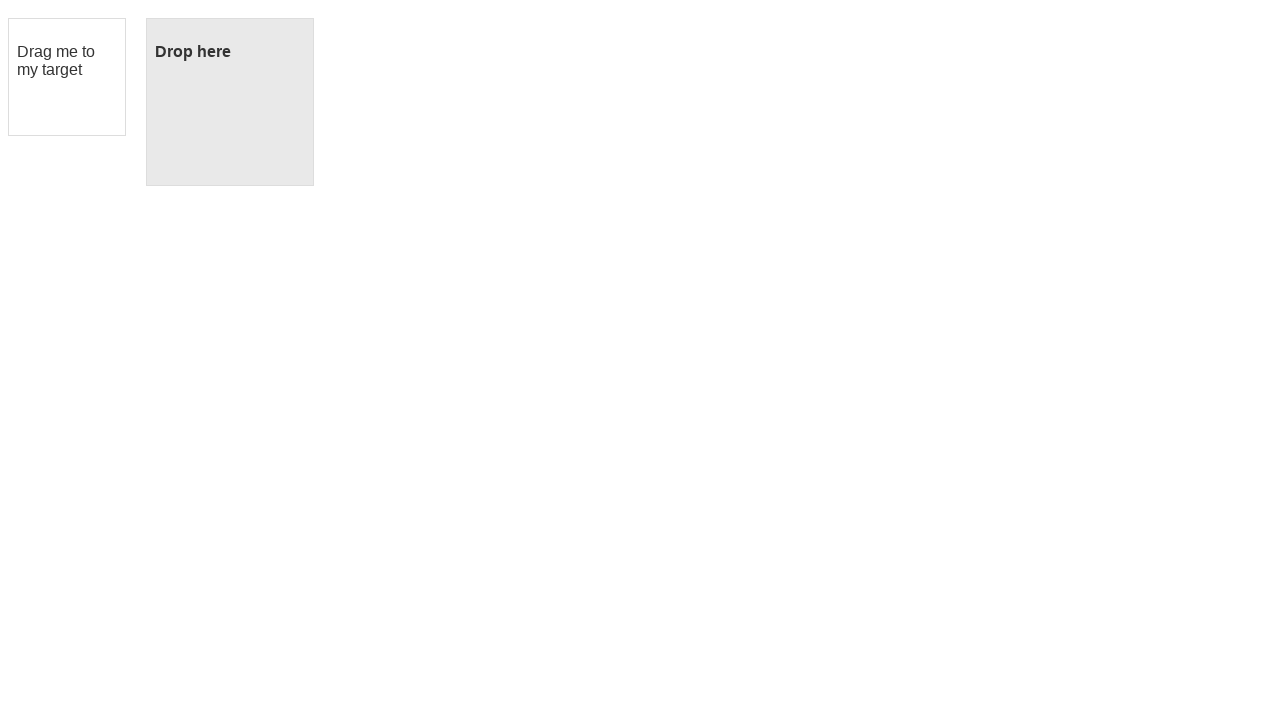

Located droppable target element with id 'droppable'
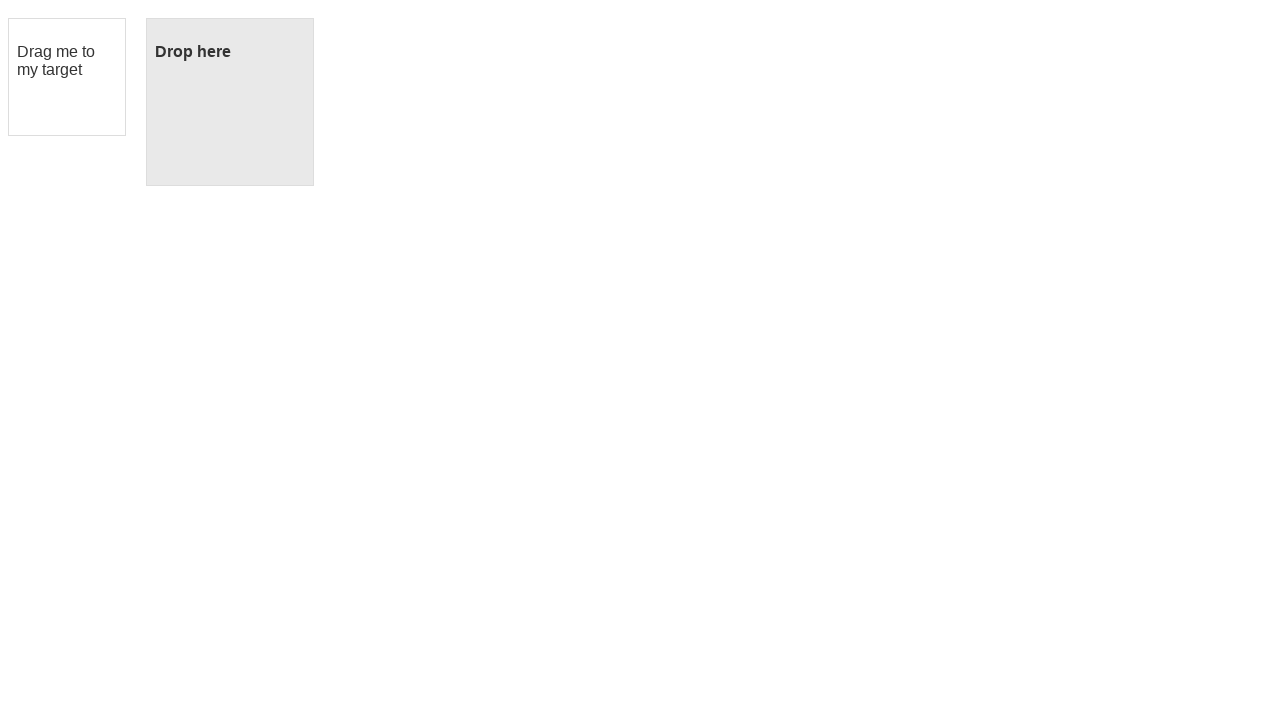

Dragged source element to target location at (230, 102)
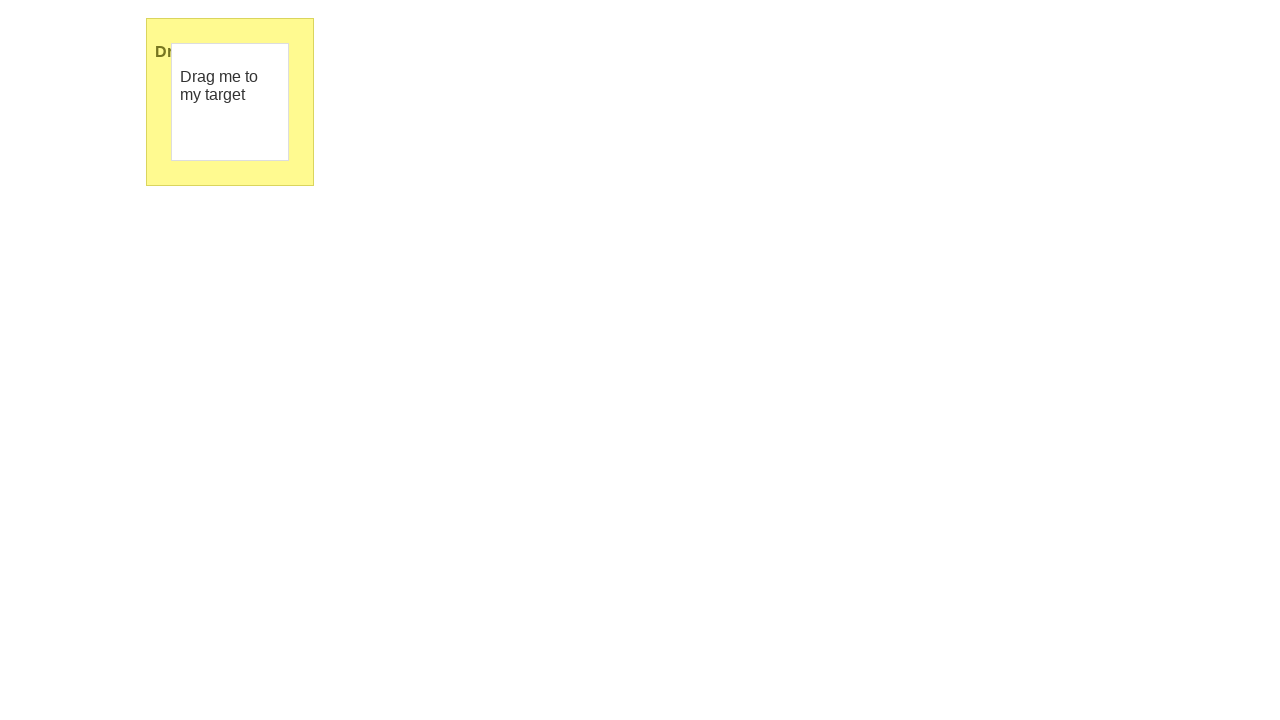

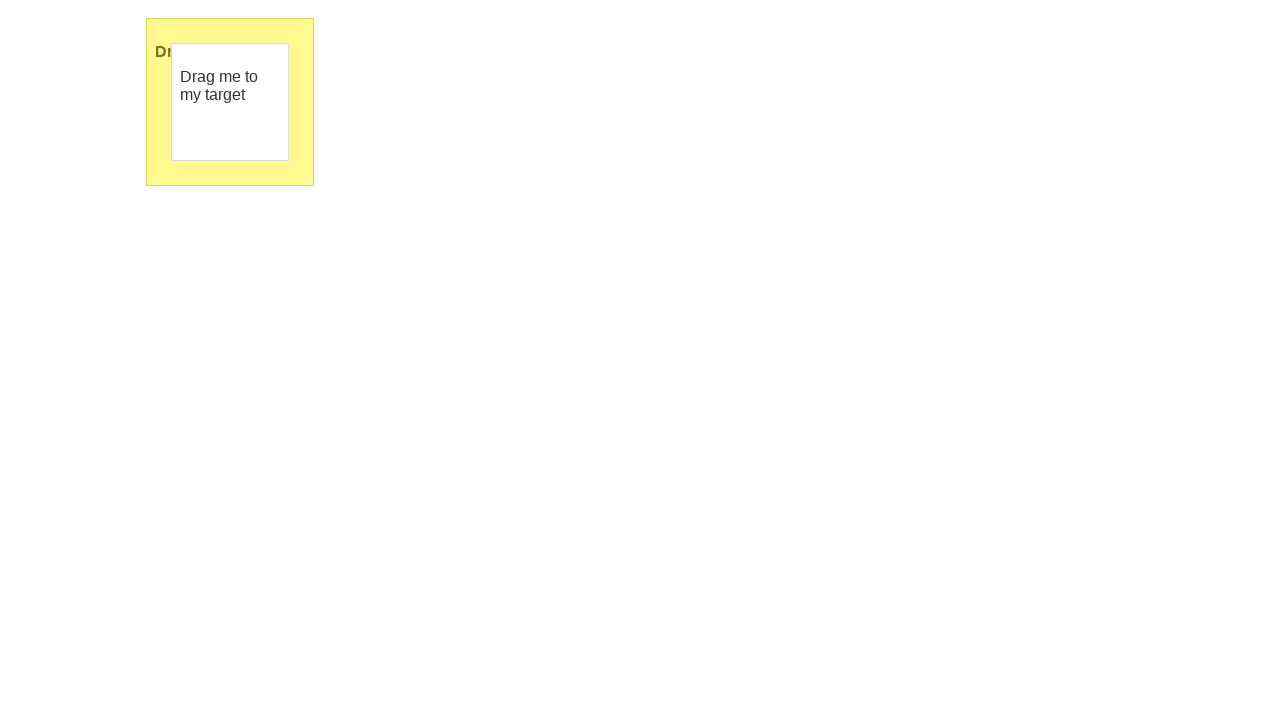